Tests the Via travel booking website by navigating to the homepage and entering a source city (Mysore) in the search field.

Starting URL: https://www.via.com

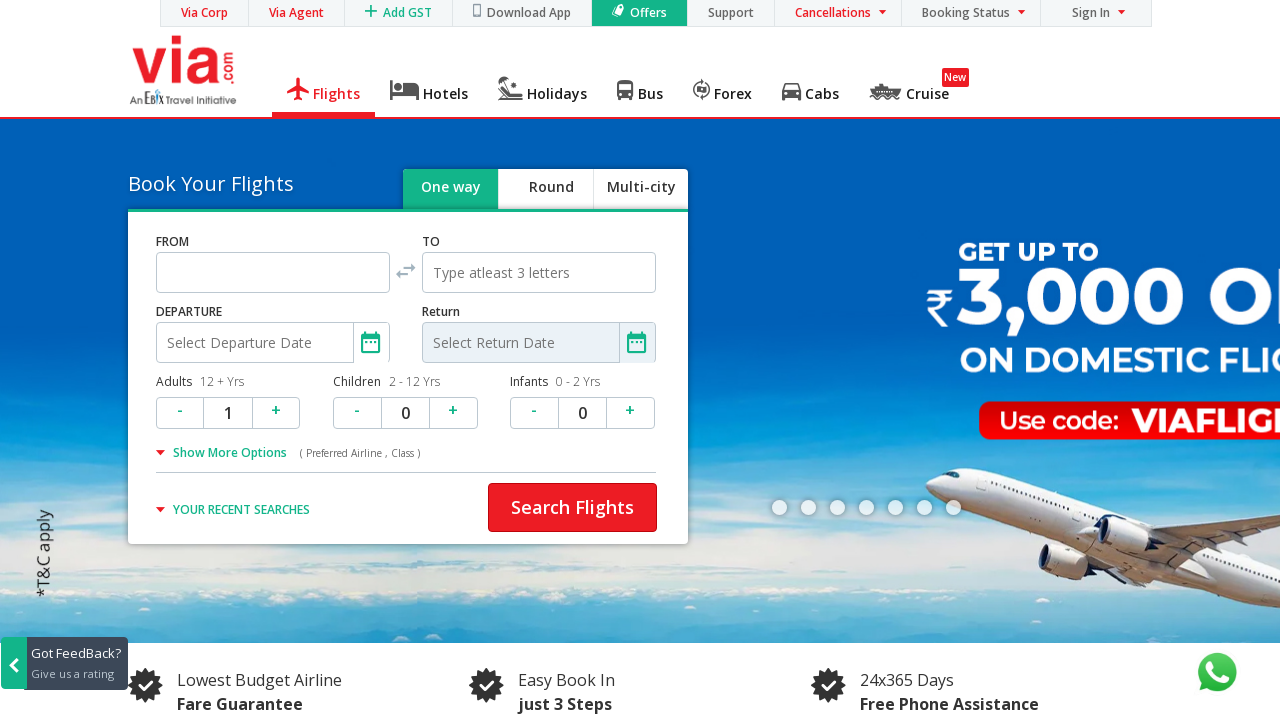

Filled source field with 'Mysore' on #source
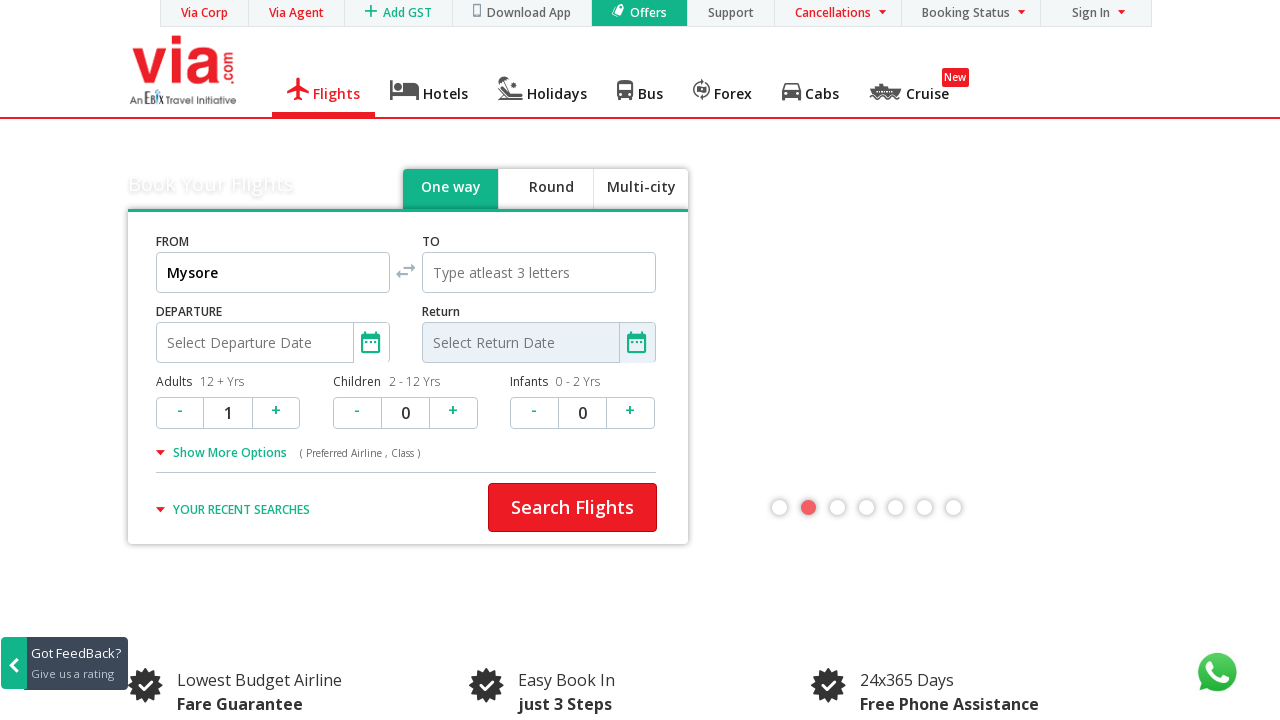

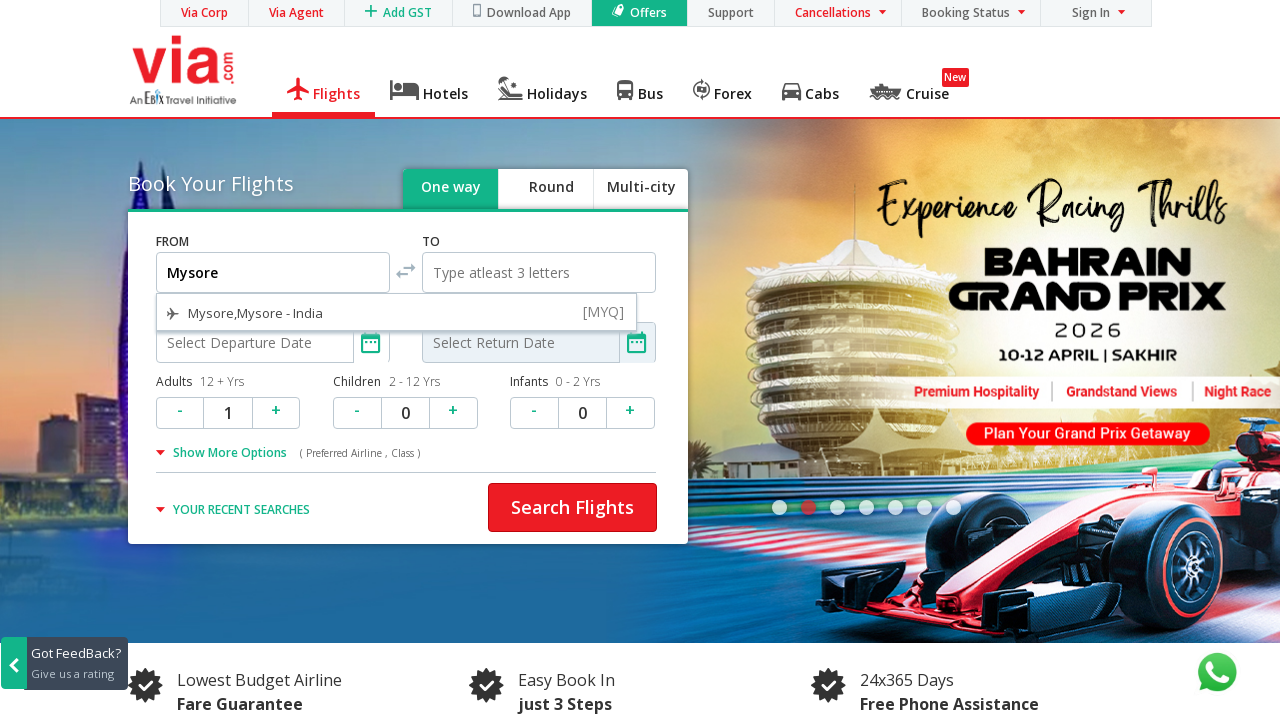